Tests jQuery UI sortable functionality by dragging and dropping list items to reorder them

Starting URL: https://jqueryui.com/sortable/

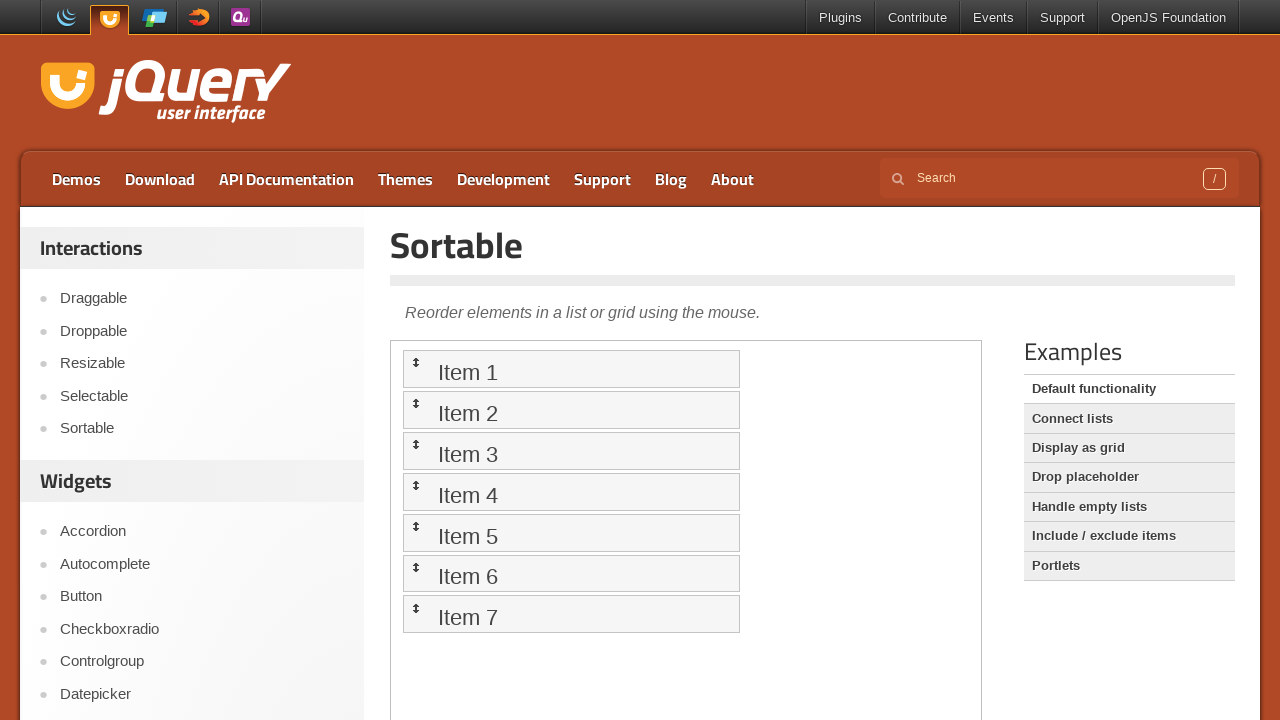

Scrolled down 500px to view sortable demo
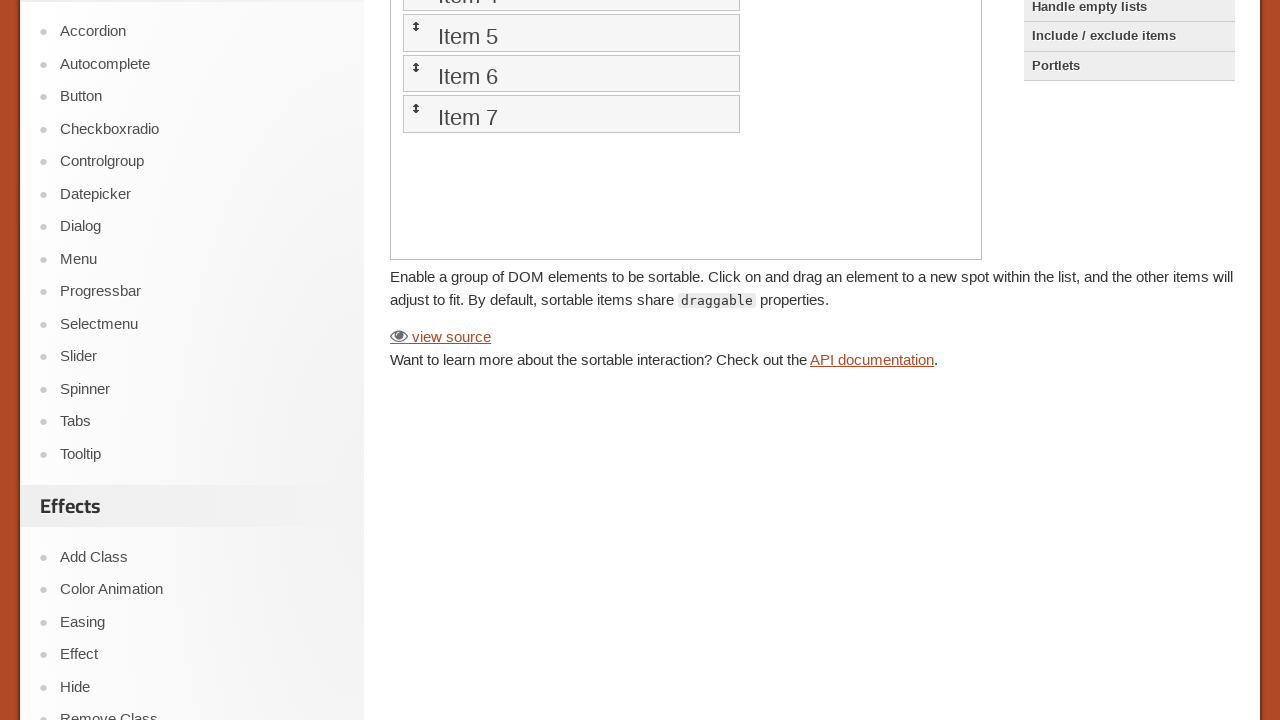

Located iframe containing sortable demo
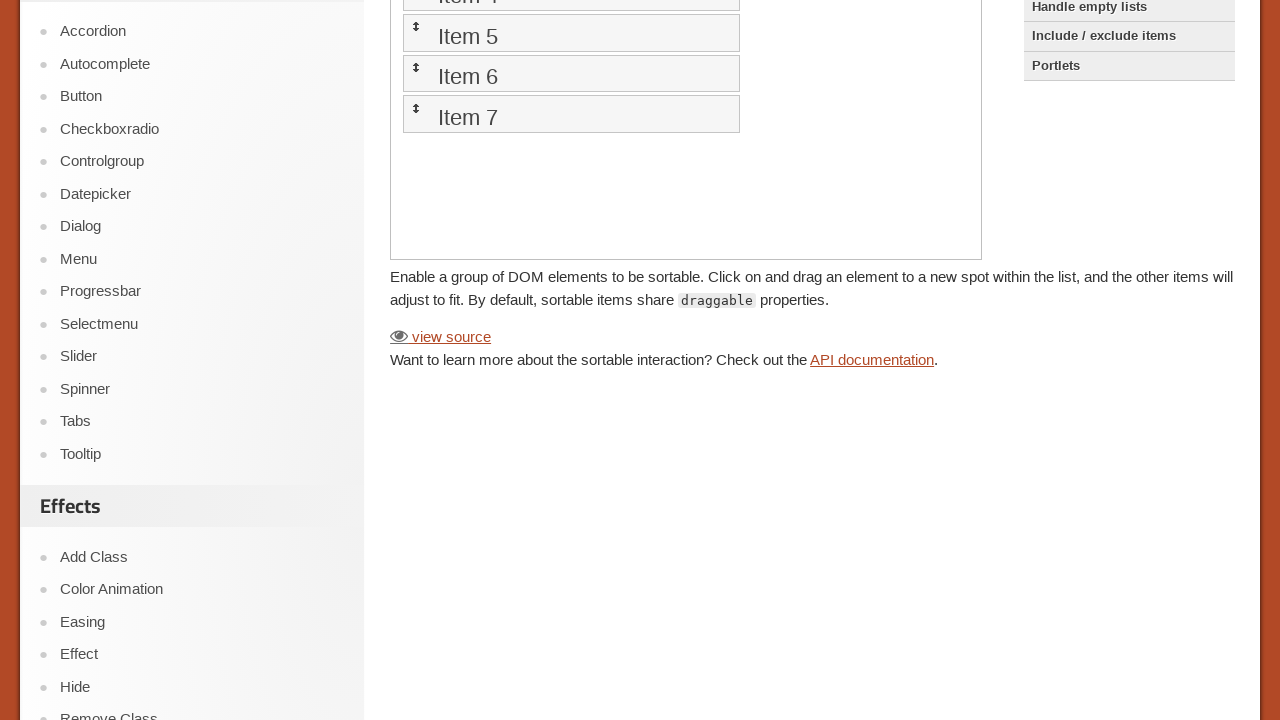

Set sortable_frame reference
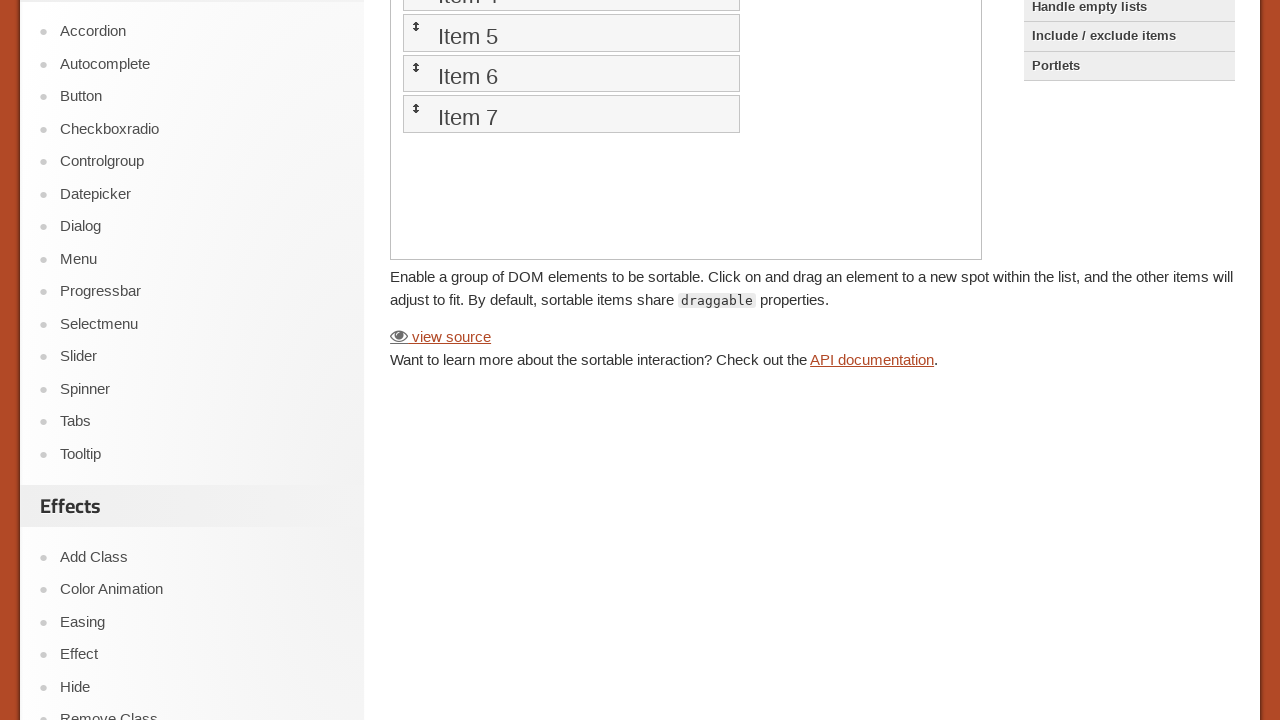

Retrieved all sortable list items
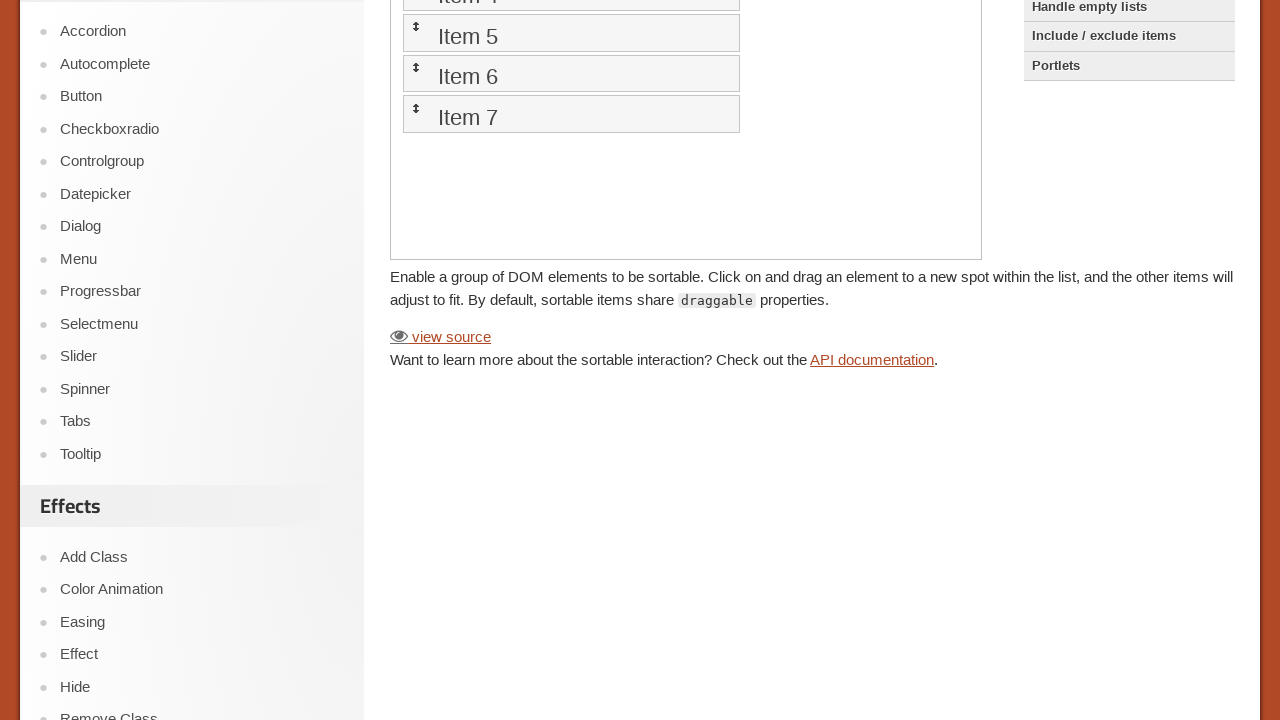

Printed initial order of items
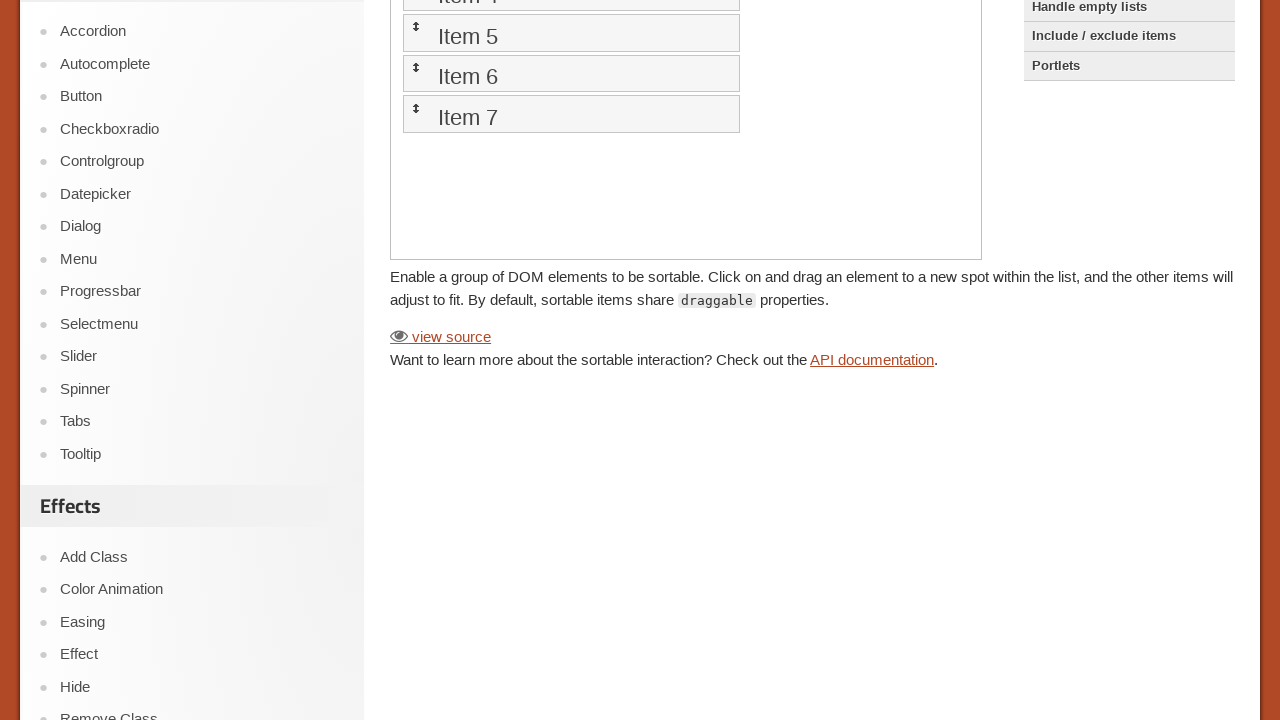

Located 'Item 1' element for dragging
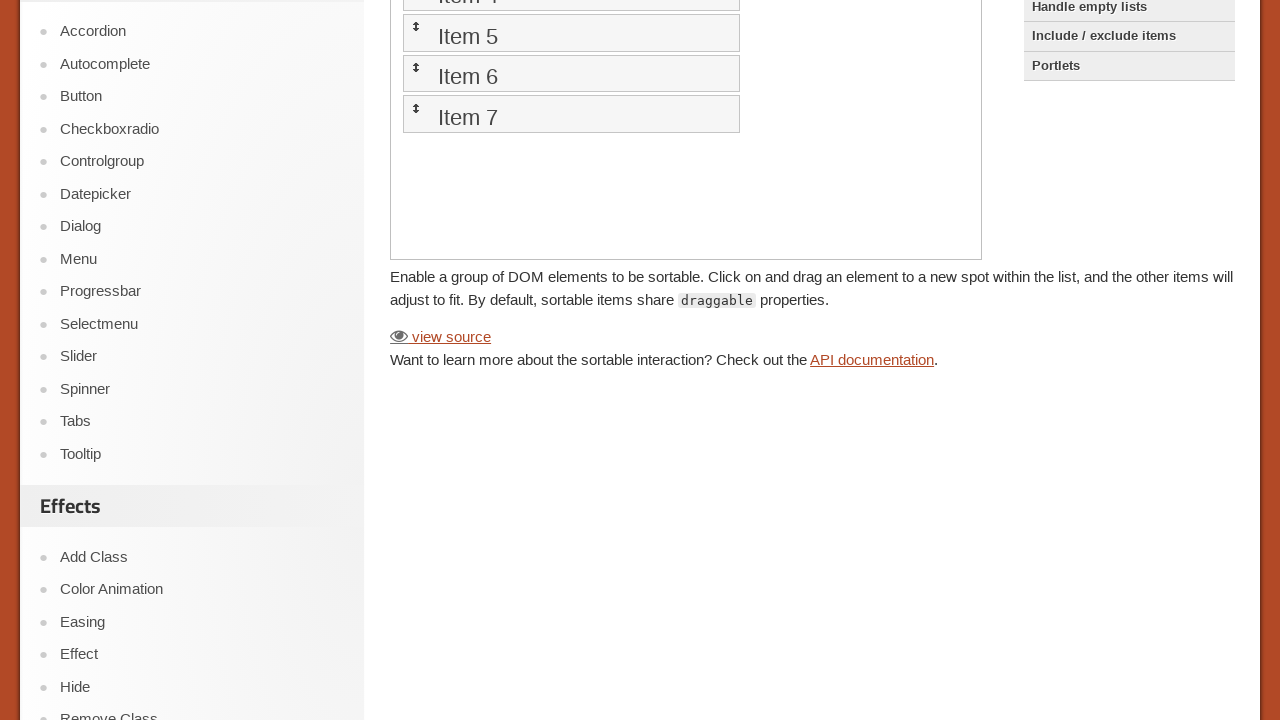

Located 'Item 4' element as drop target
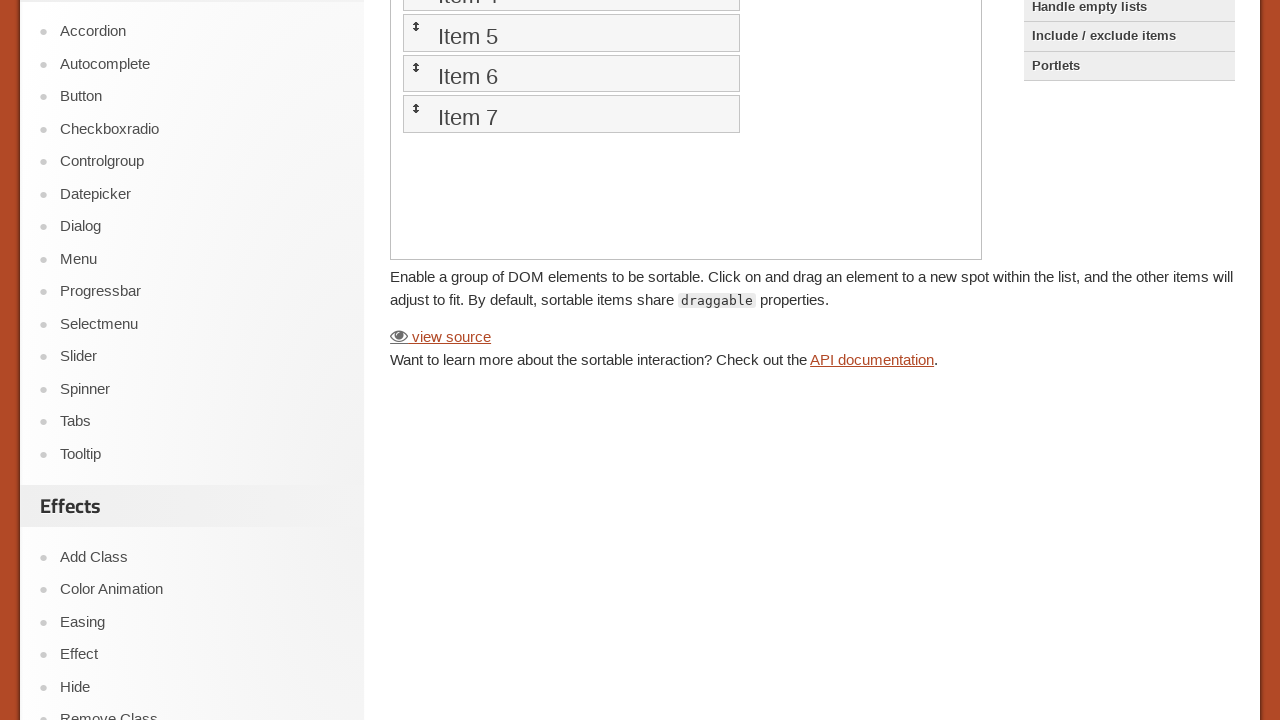

Retrieved bounding box of Item 4
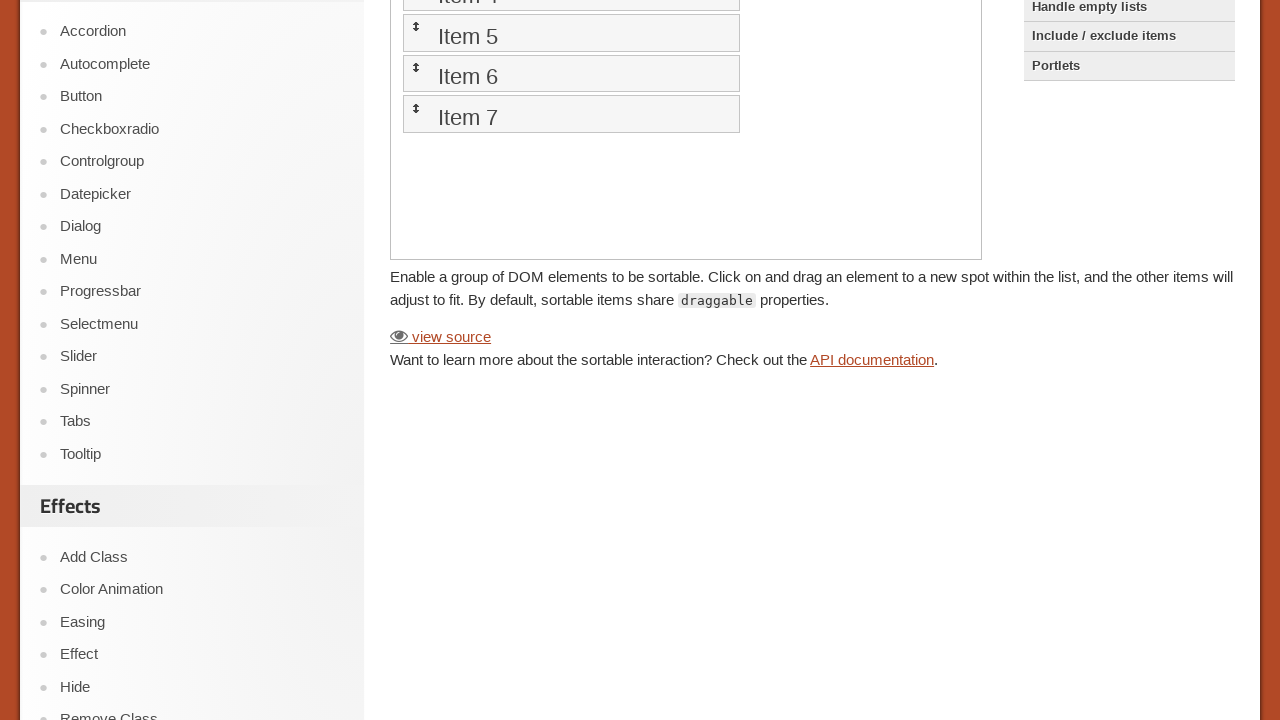

Dragged Item 1 to Item 4's position to reorder list at (571, 484)
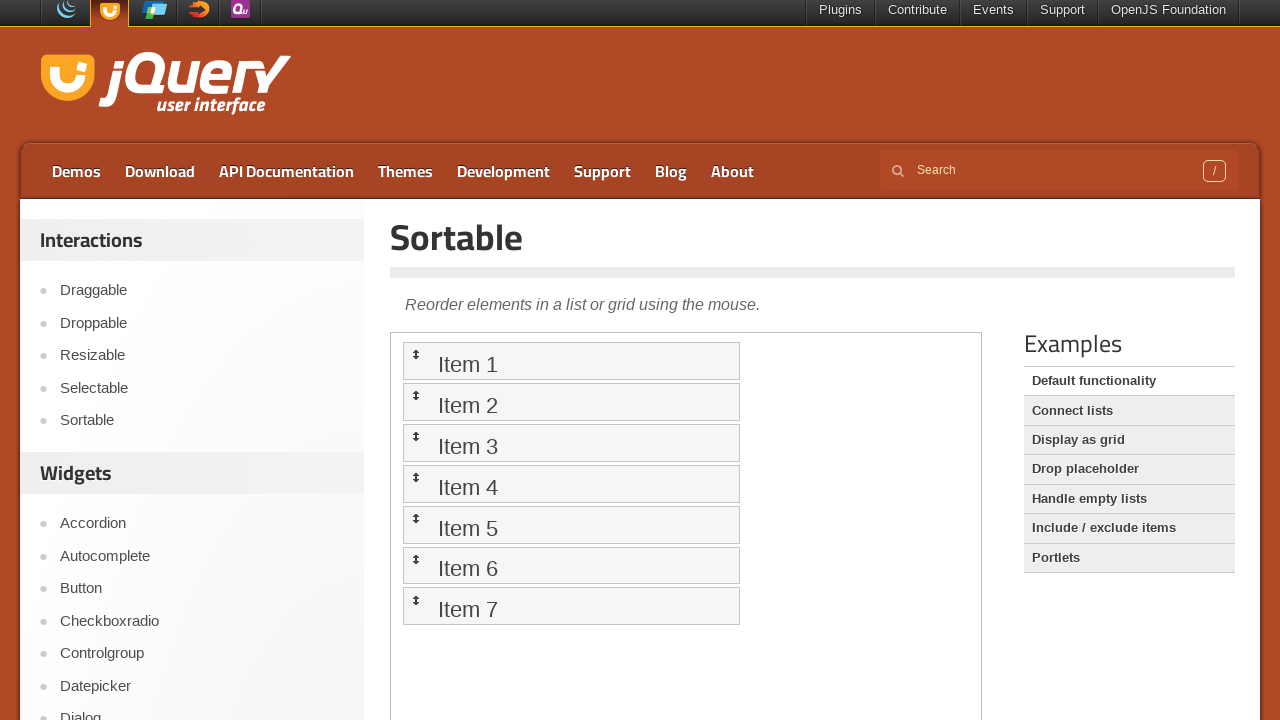

Retrieved items after drag and drop operation
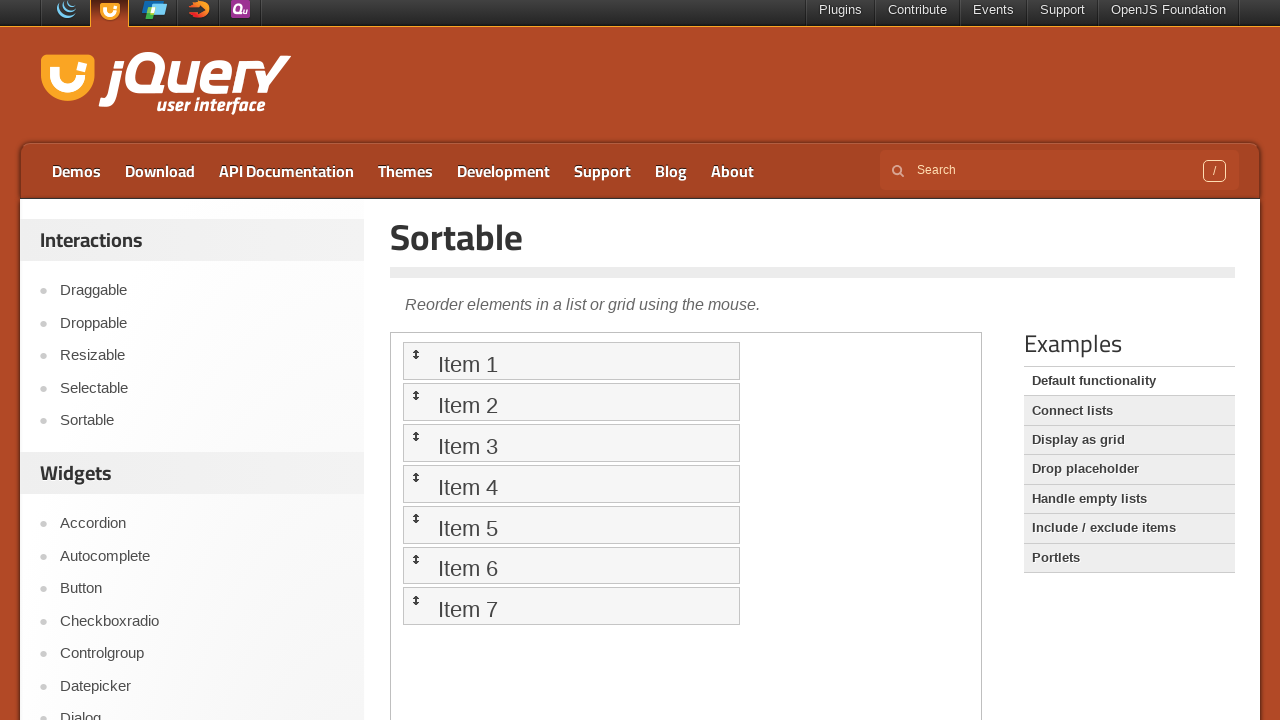

Printed item now in 4th position after reordering
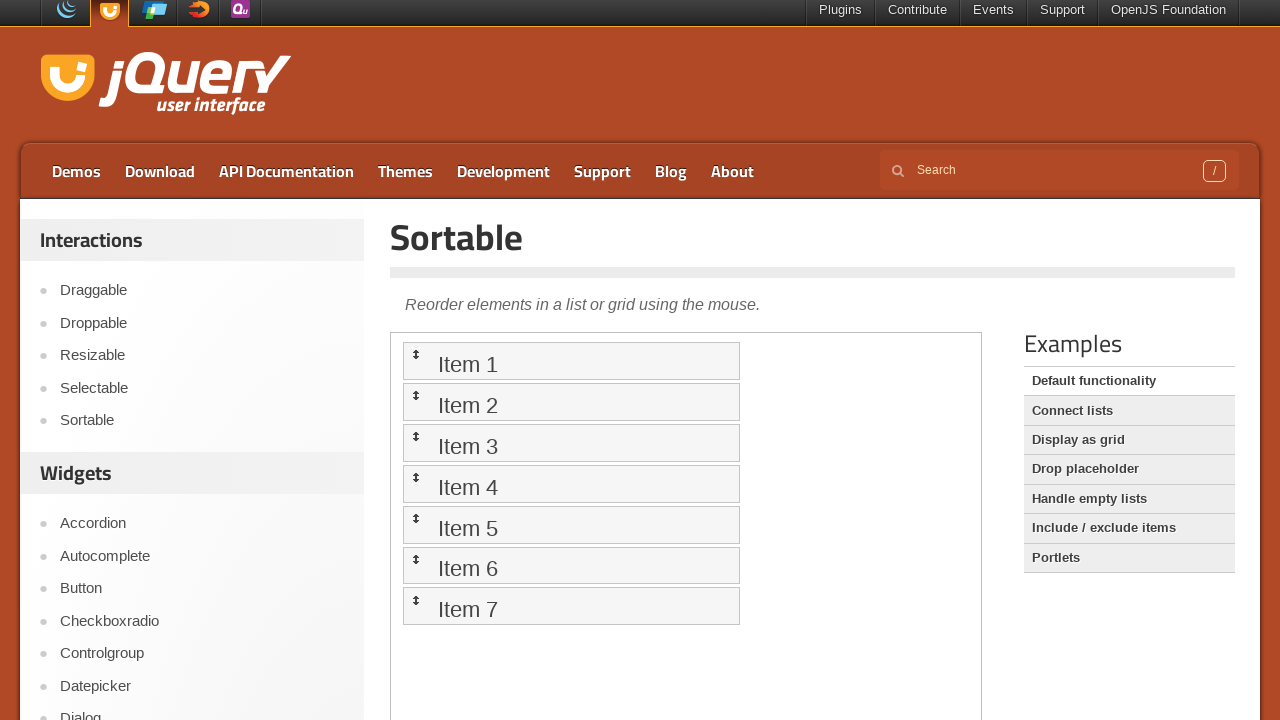

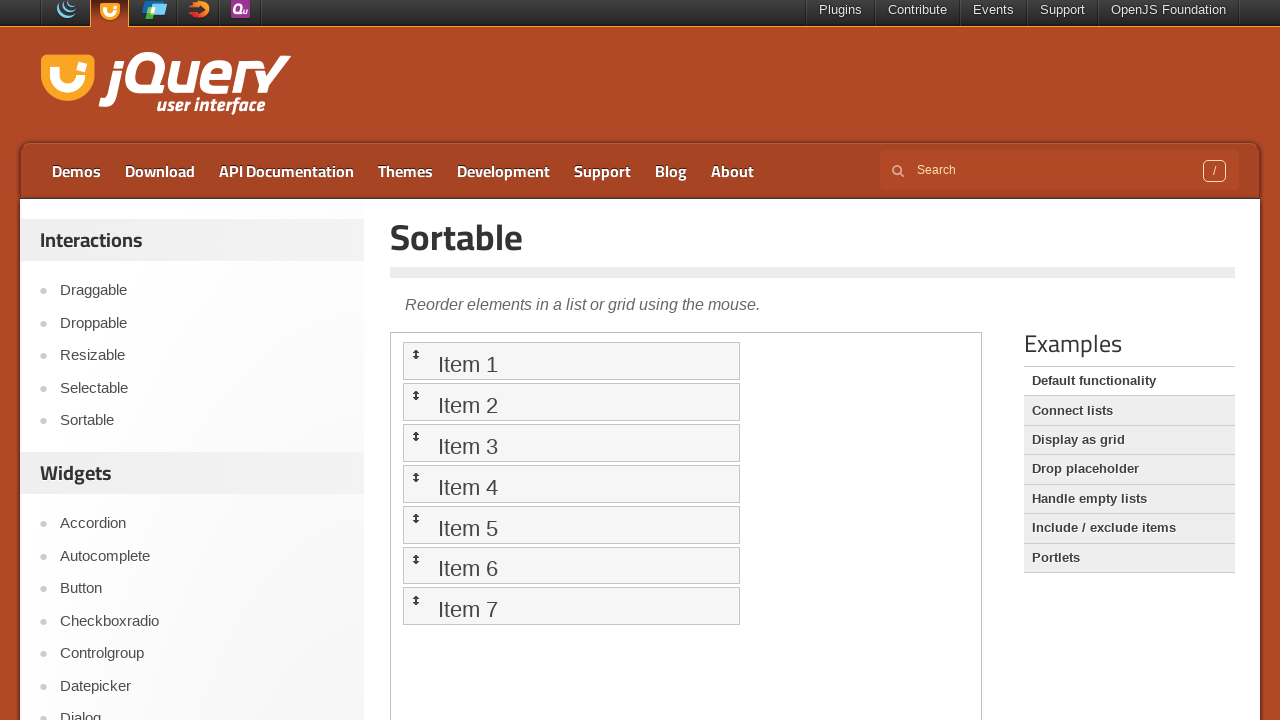